Tests challenging DOM page by clicking three buttons and interacting with table elements

Starting URL: http://the-internet.herokuapp.com/challenging_dom

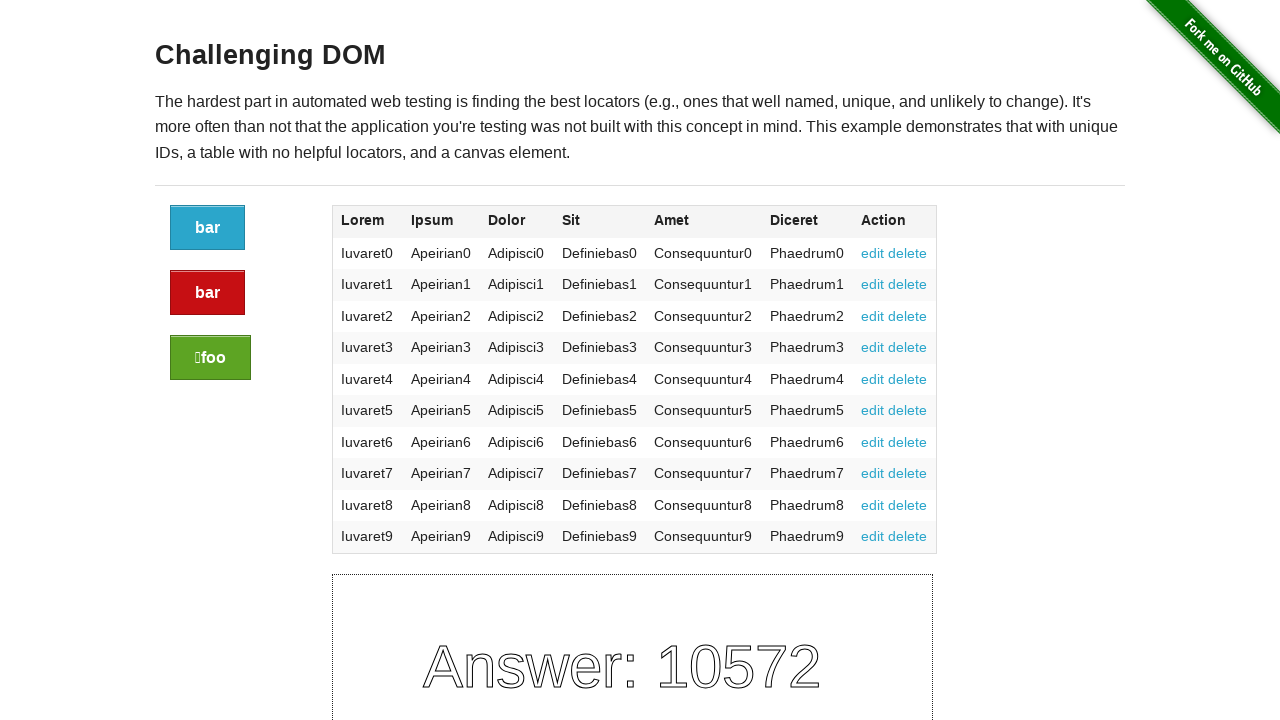

Clicked first button on challenging DOM page at (208, 228) on xpath=//html/body/div[2]/div/div/div/div/div[1]/a[1]
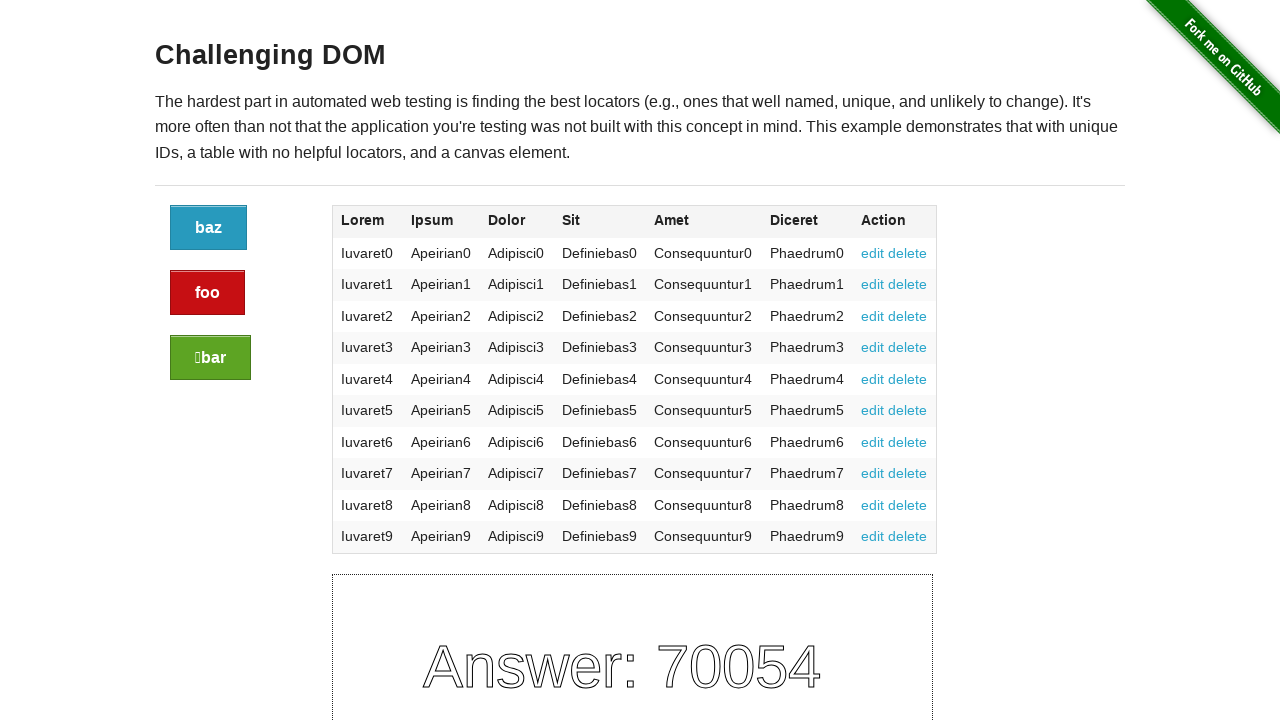

Clicked second button on challenging DOM page at (208, 293) on xpath=//html/body/div[2]/div/div/div/div/div[1]/a[2]
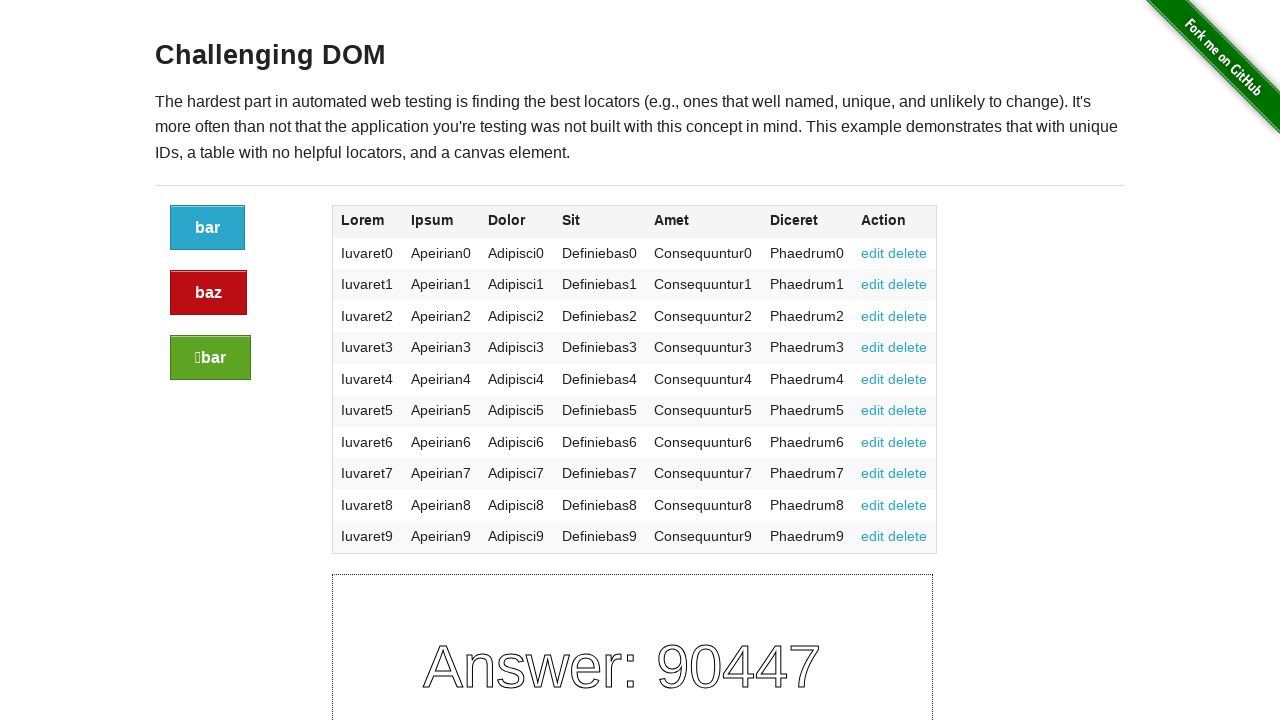

Clicked third button on challenging DOM page at (210, 358) on xpath=//html/body/div[2]/div/div/div/div/div[1]/a[3]
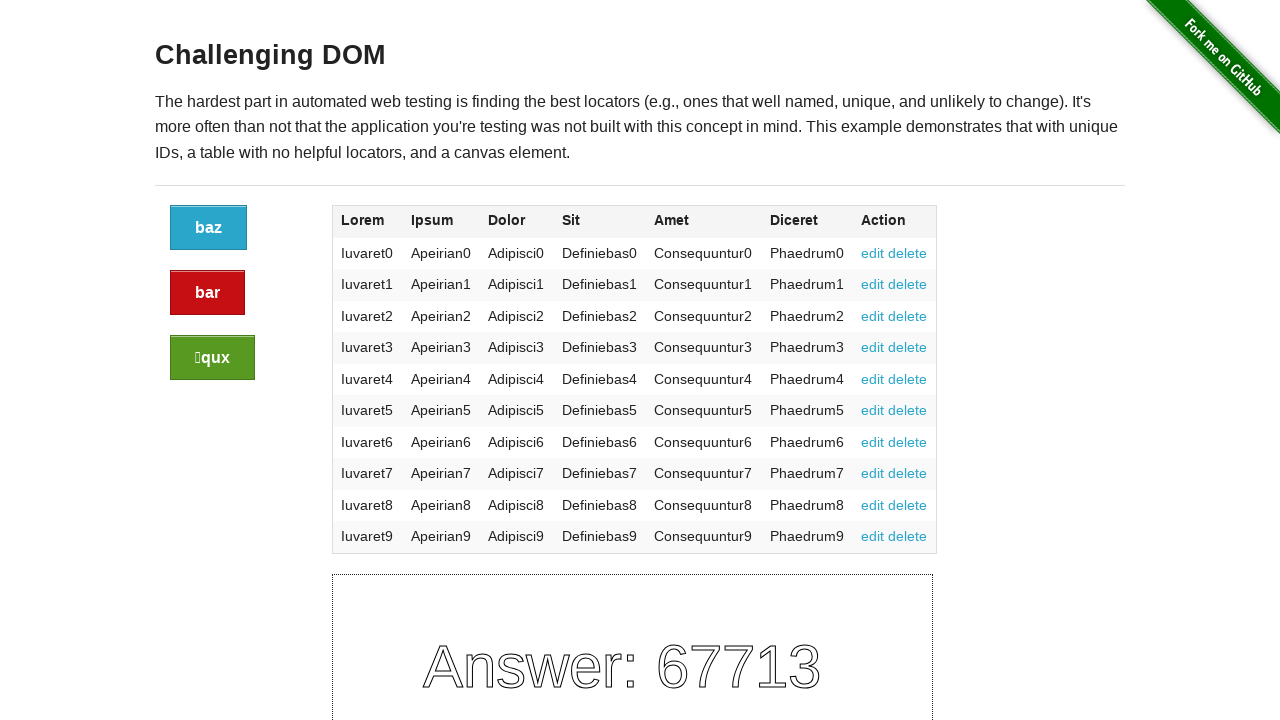

Table header loaded
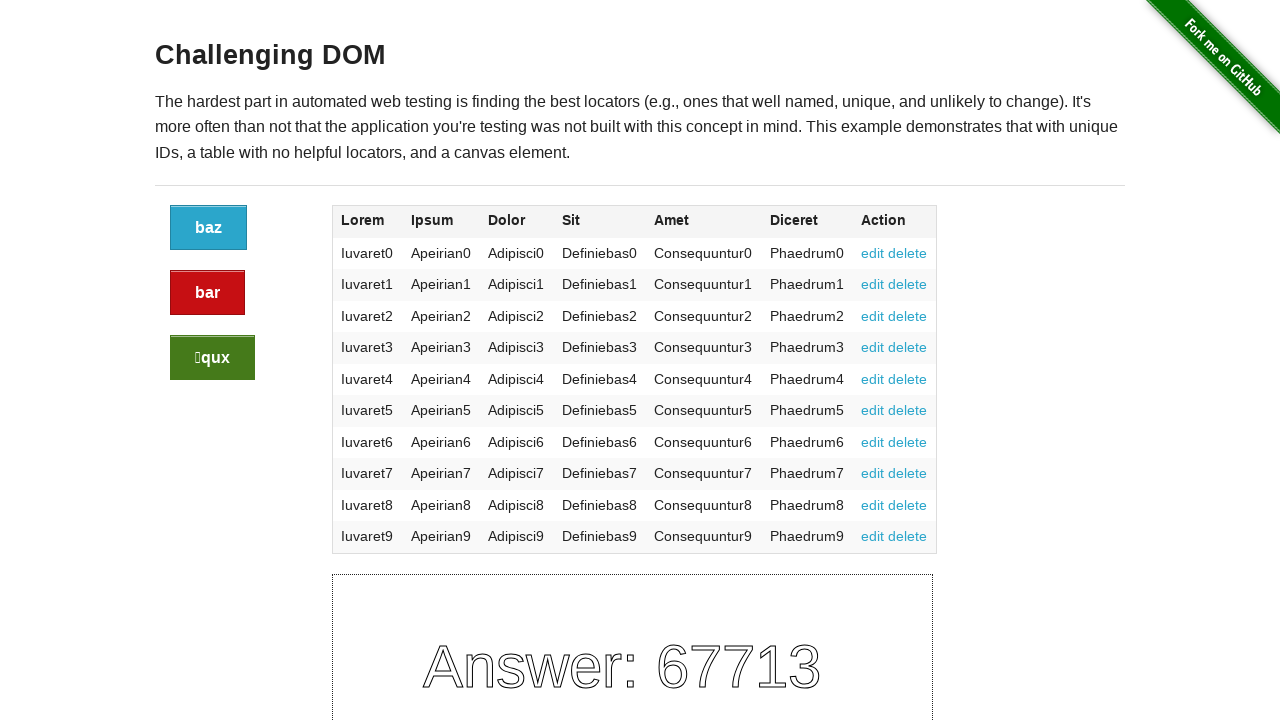

Table cells loaded
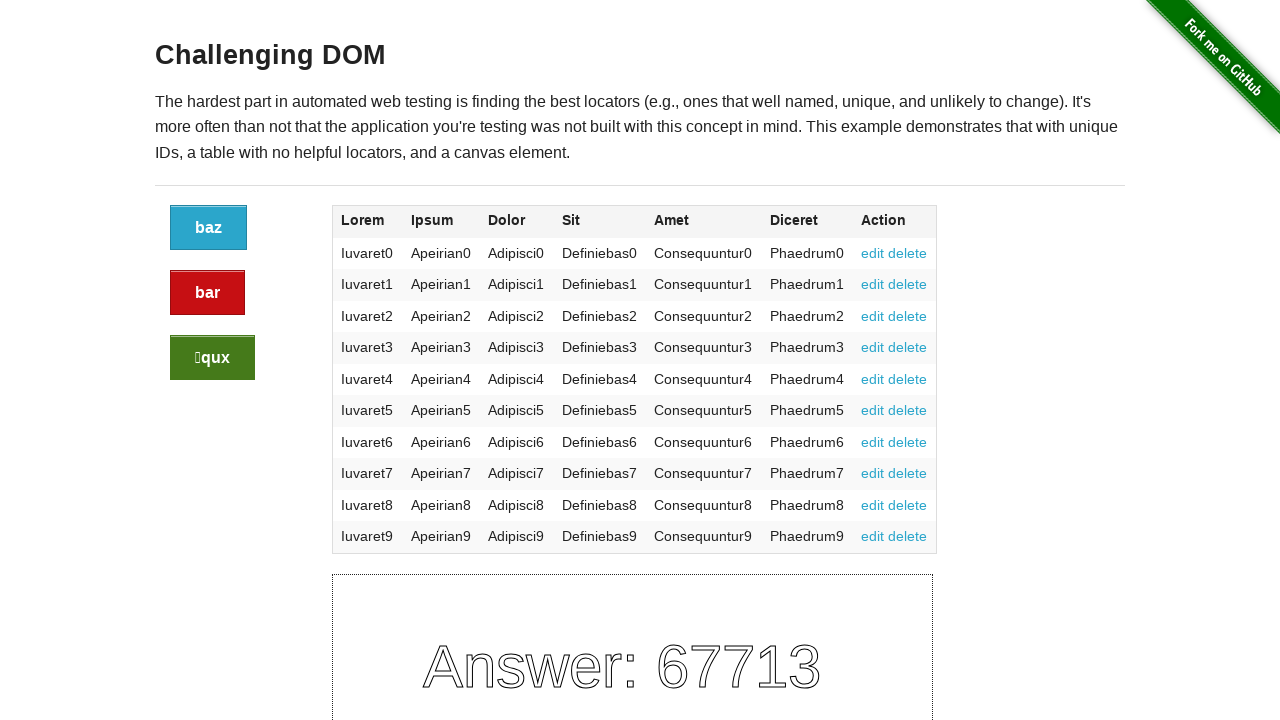

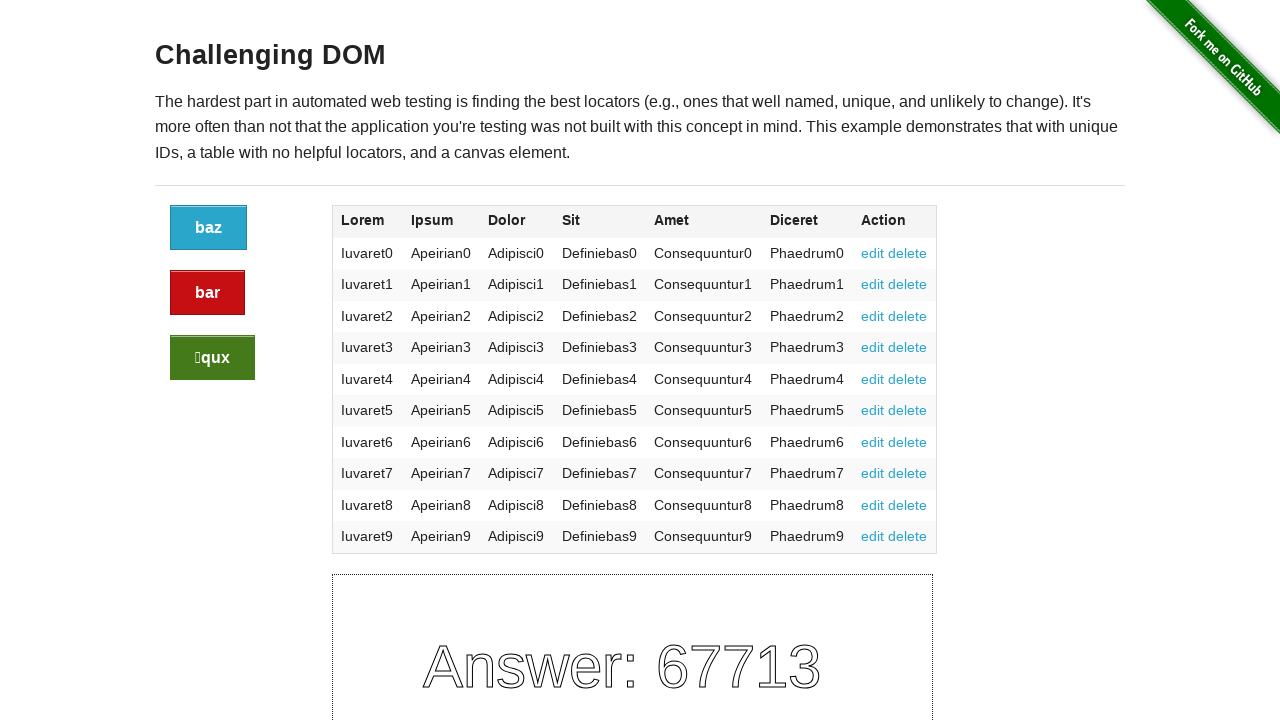